Navigates to a practice page, scrolls to a table, and verifies table structure by counting rows and columns and reading second row data

Starting URL: https://rahulshettyacademy.com/AutomationPractice/

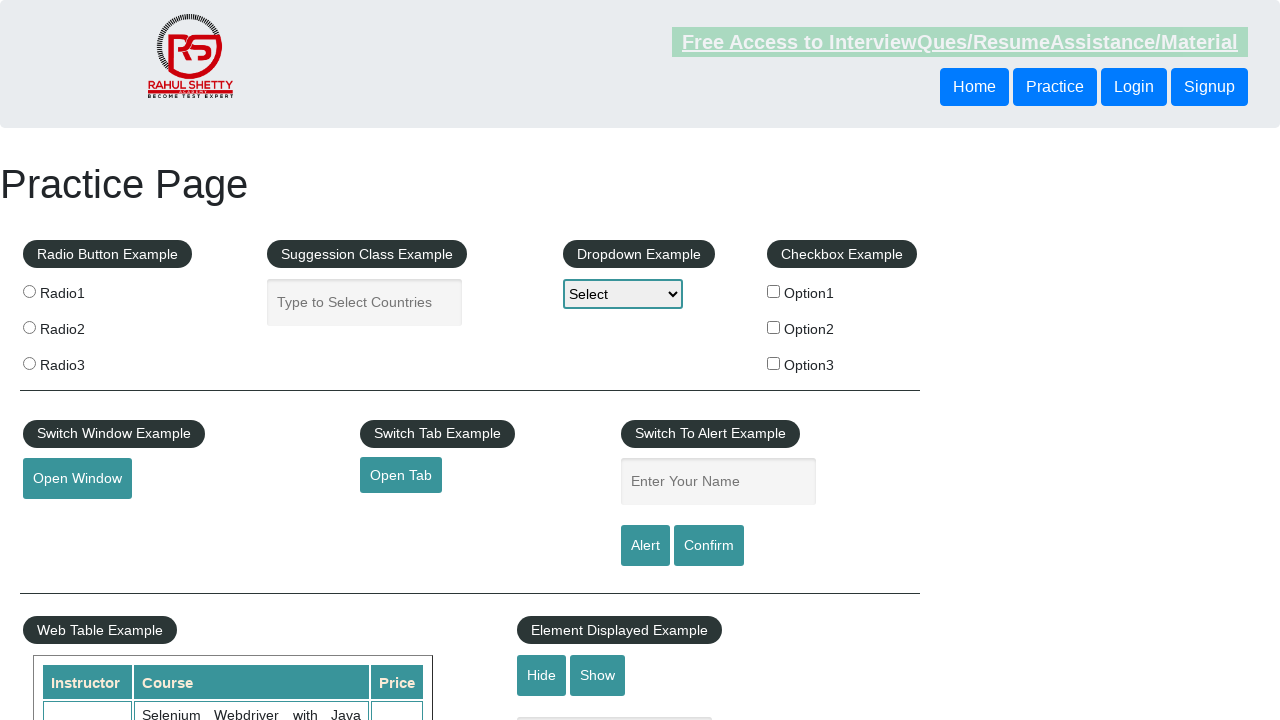

Scrolled down 500 pixels to make table visible
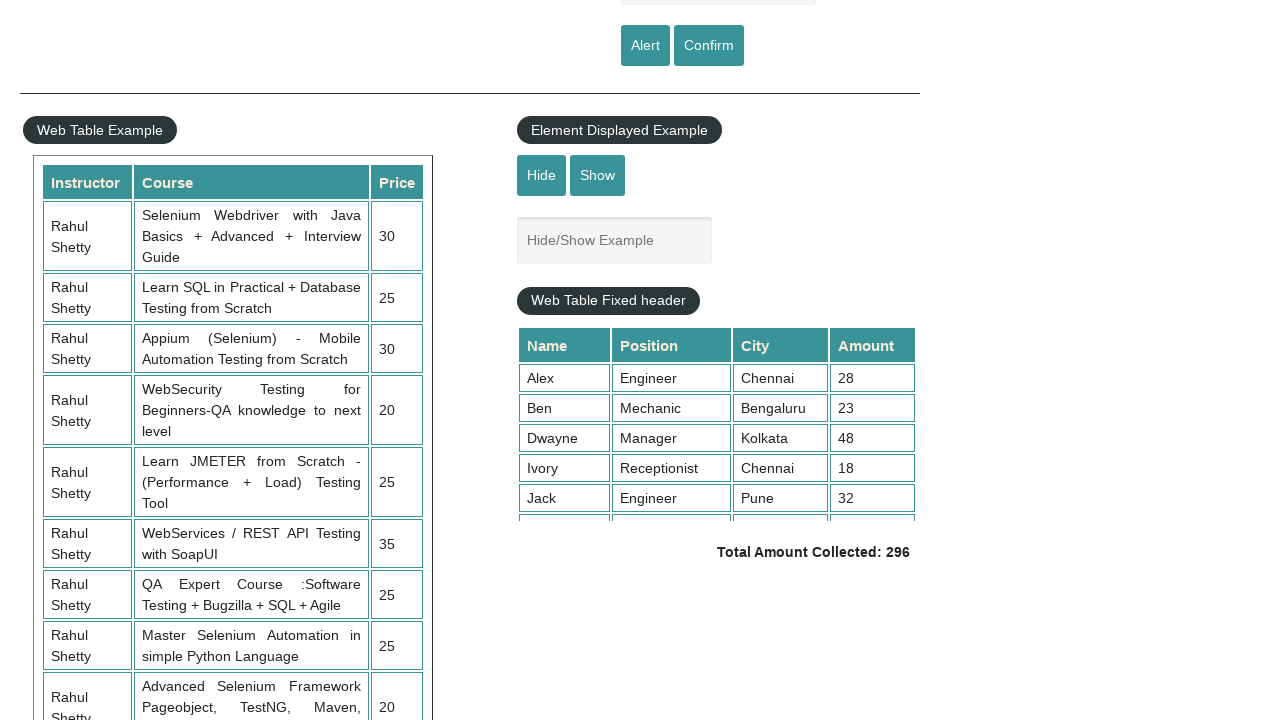

Table with class 'table-display' is now visible
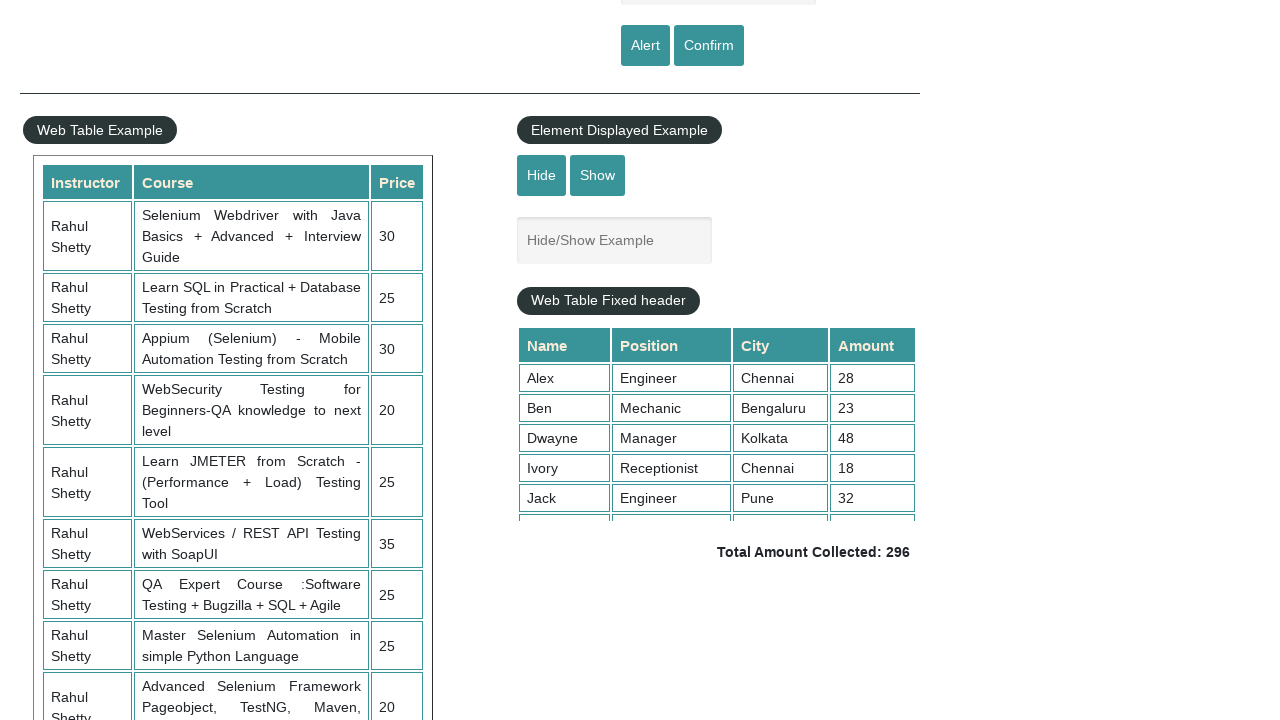

Retrieved all table rows - Total rows: 11
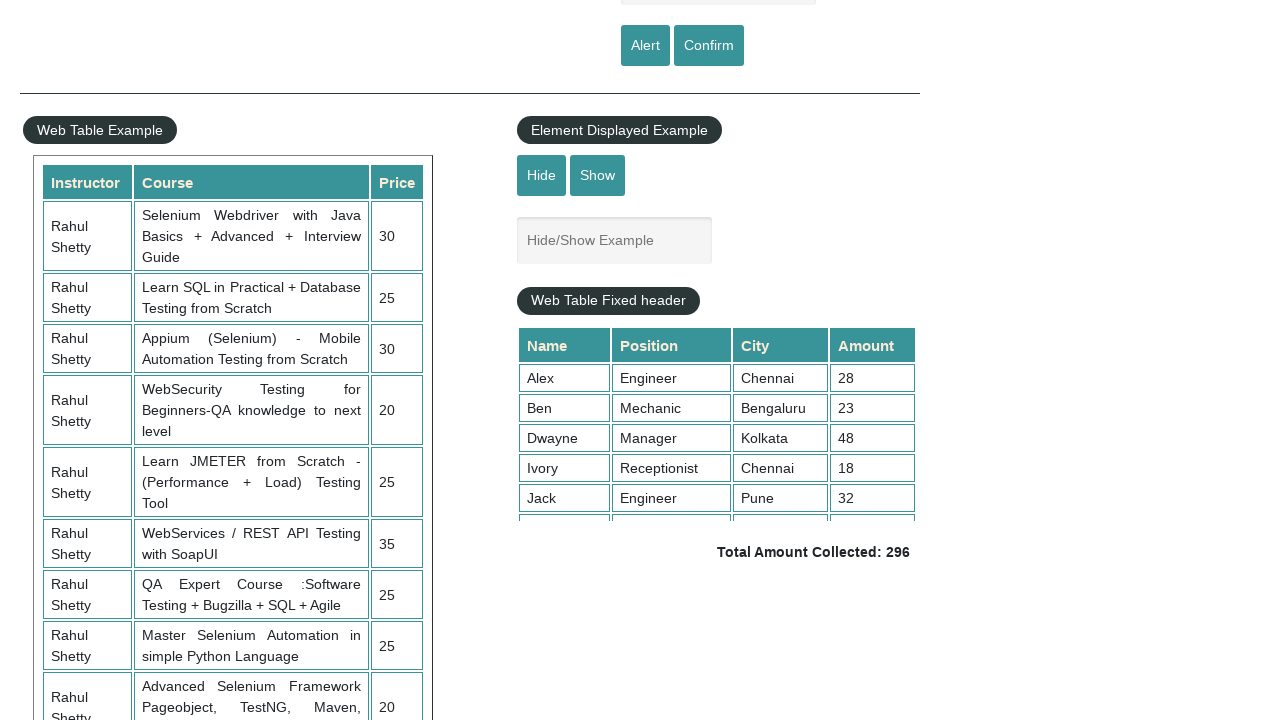

Retrieved all table header columns - Total columns: 3
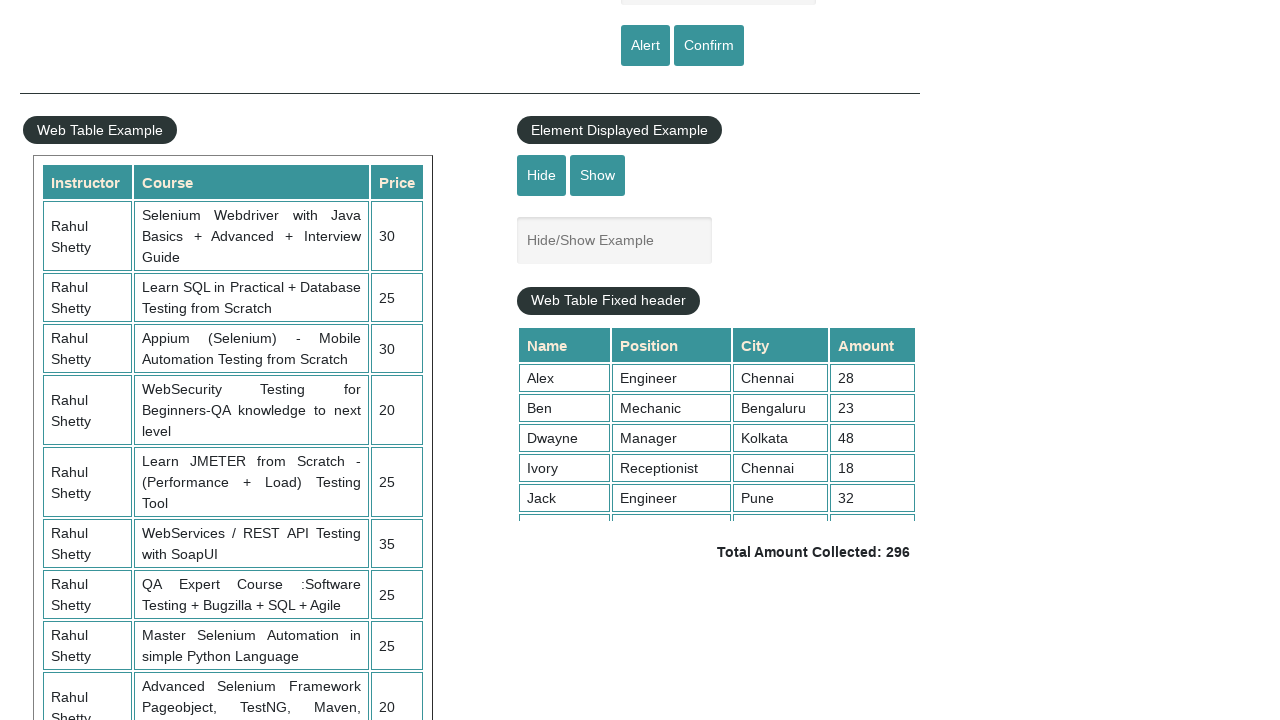

Retrieved second row data from table: 
                            Rahul Shetty
                            Learn SQL in Practical + Database Testing from Scratch
                            25
                        
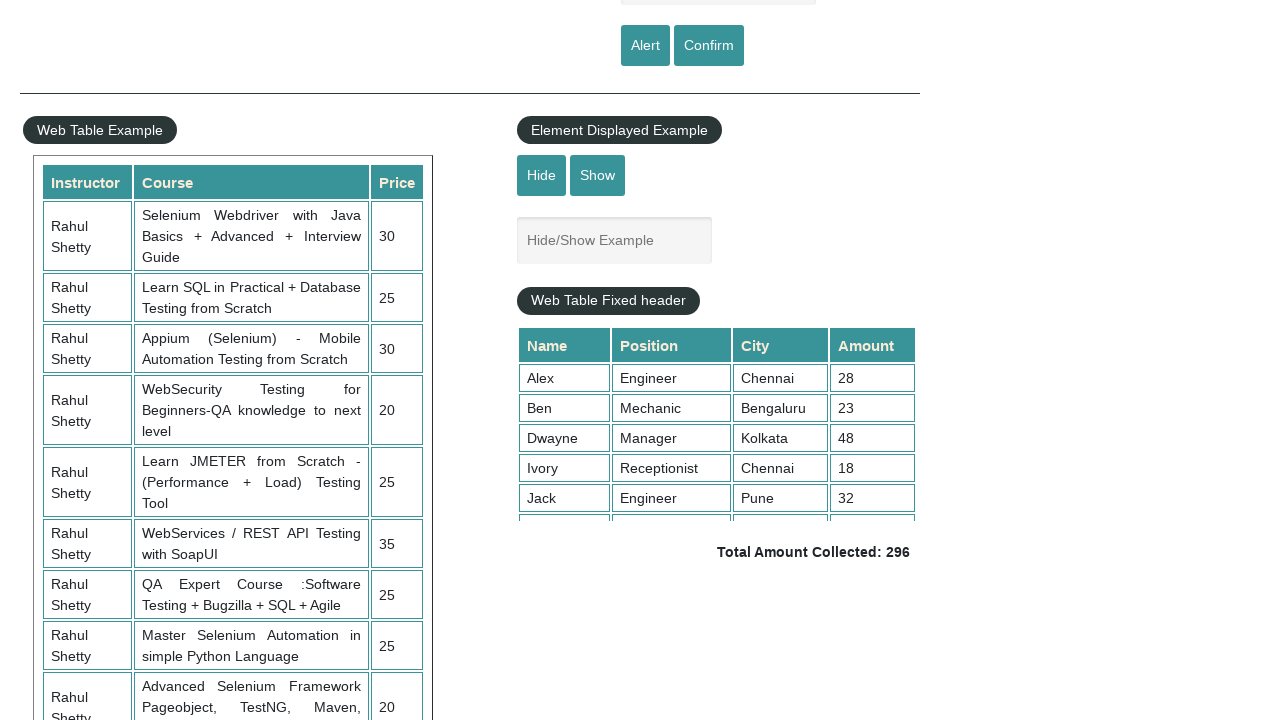

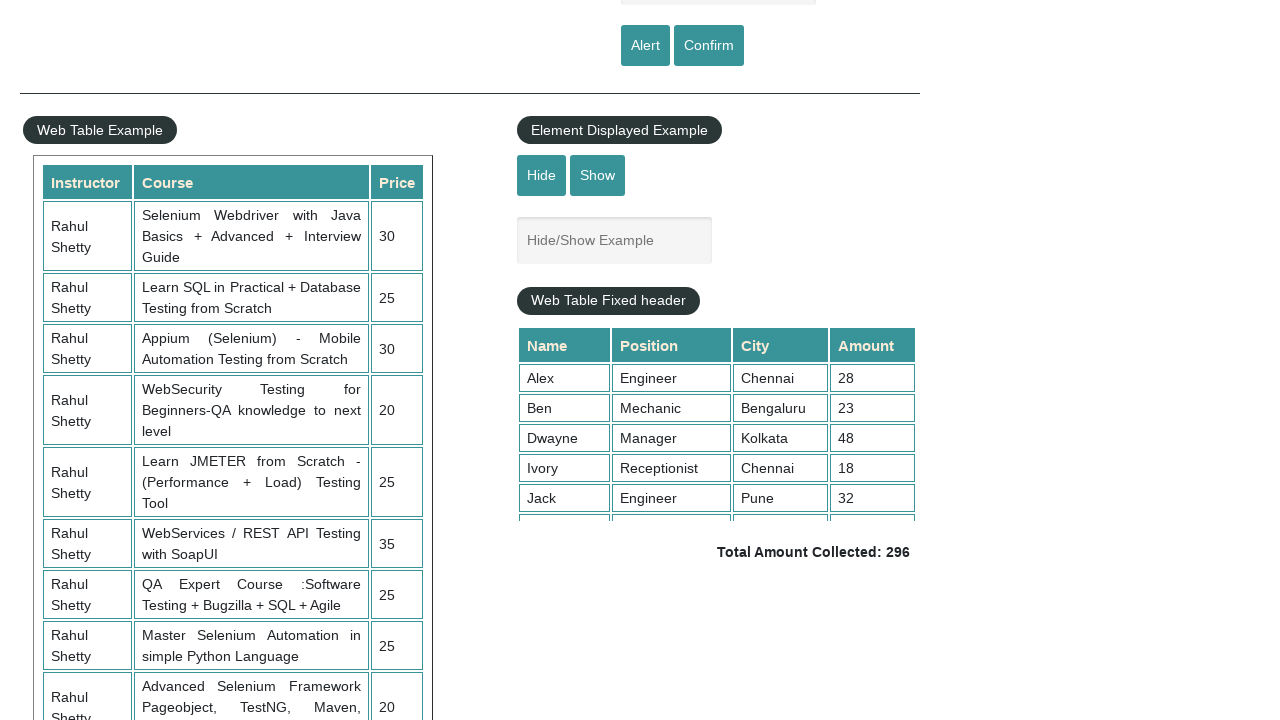